Tests JavaScript prompt alert by clicking a button that triggers a prompt dialog, entering text, accepting it, and verifying the entered text appears in the result

Starting URL: https://the-internet.herokuapp.com/javascript_alerts

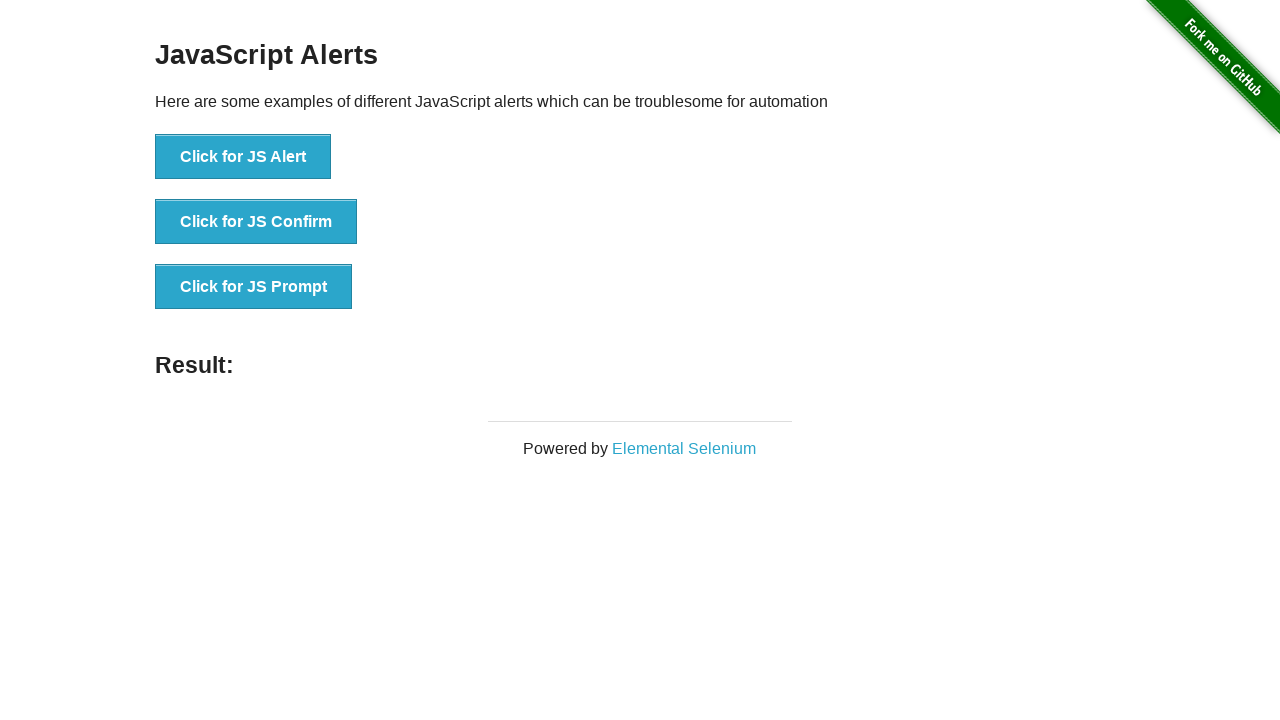

Set up dialog handler to accept prompt with text 'Hello from Playwright'
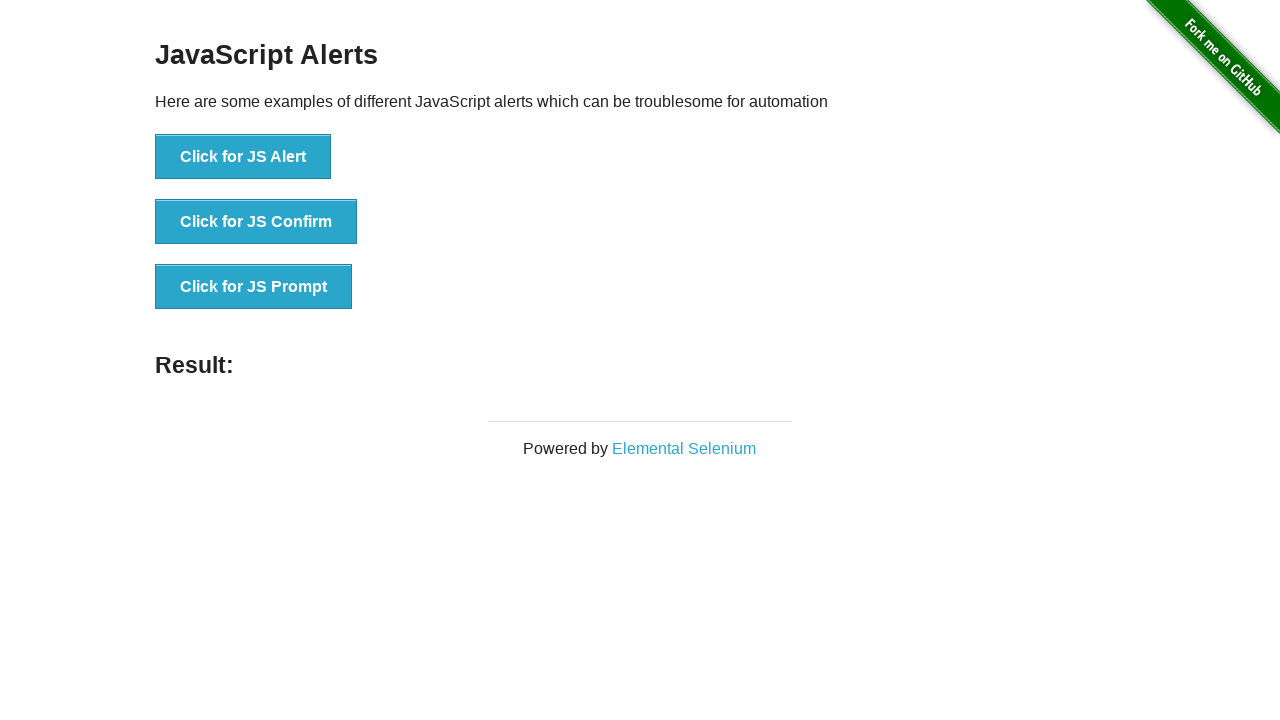

Clicked button to trigger JavaScript prompt dialog at (254, 287) on button[onclick='jsPrompt()']
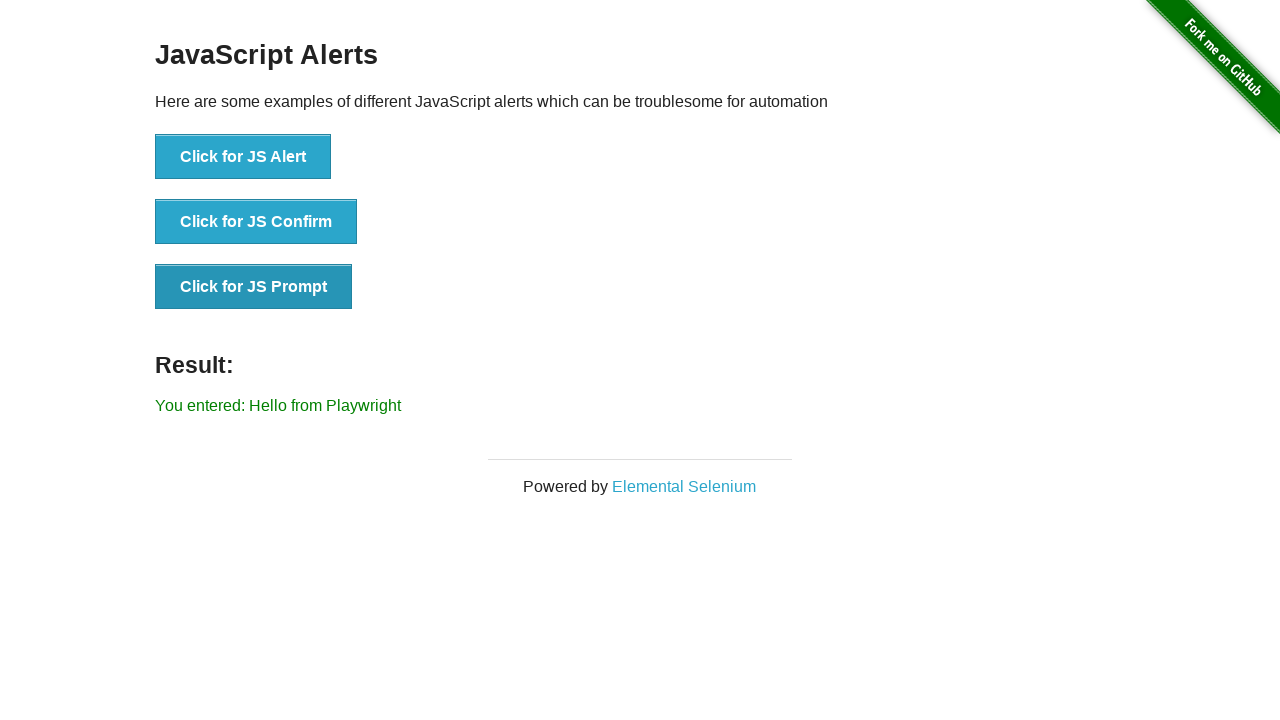

Result element loaded after prompt was accepted
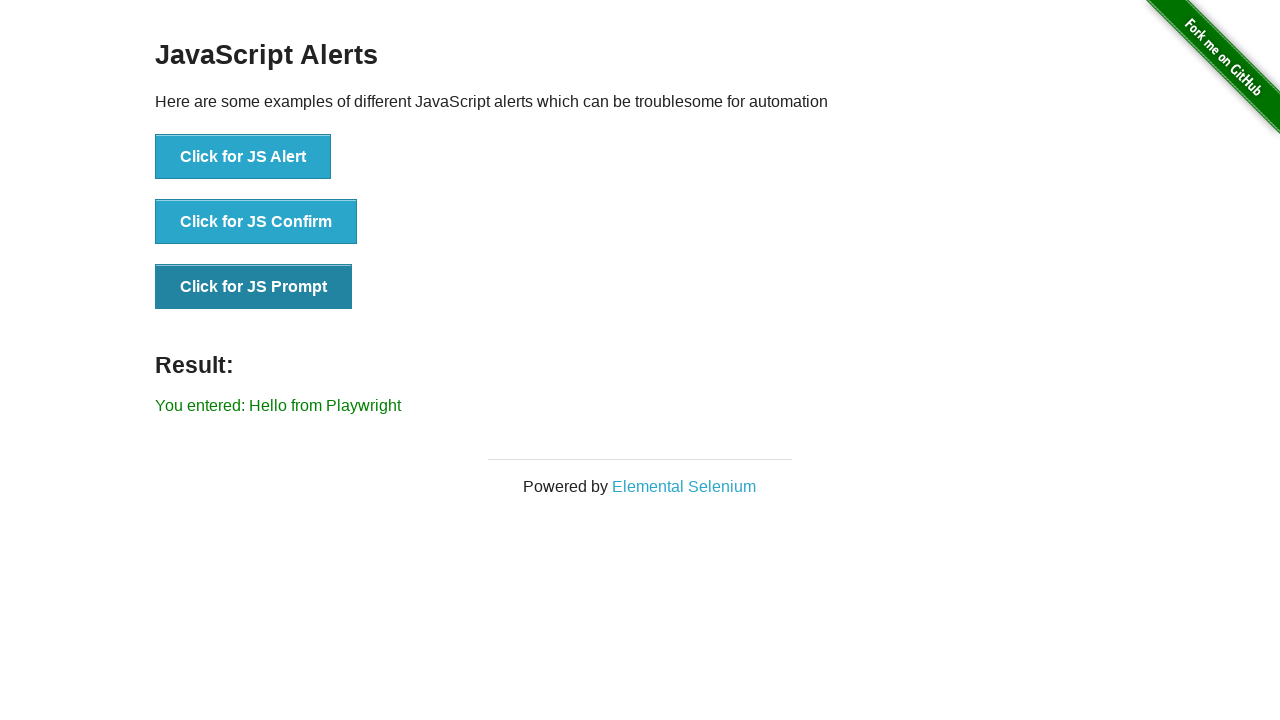

Retrieved result text from element
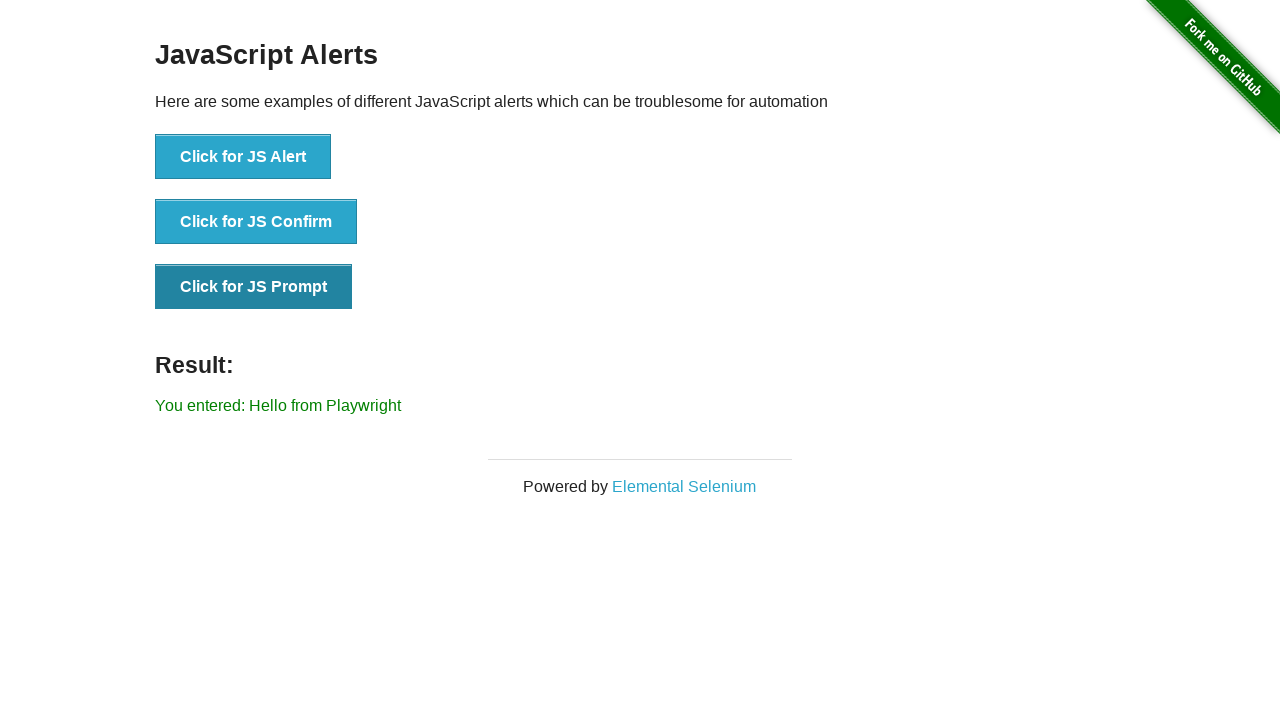

Verified that entered text 'You entered: Hello from Playwright' appears in result
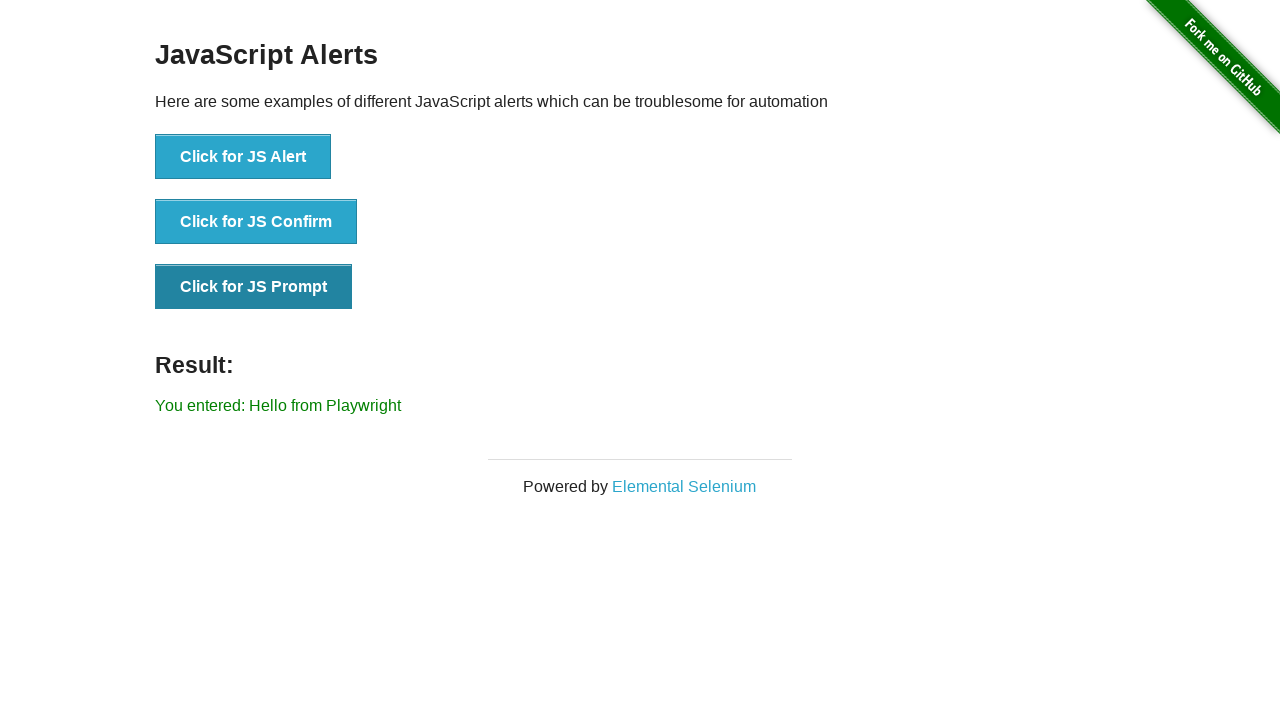

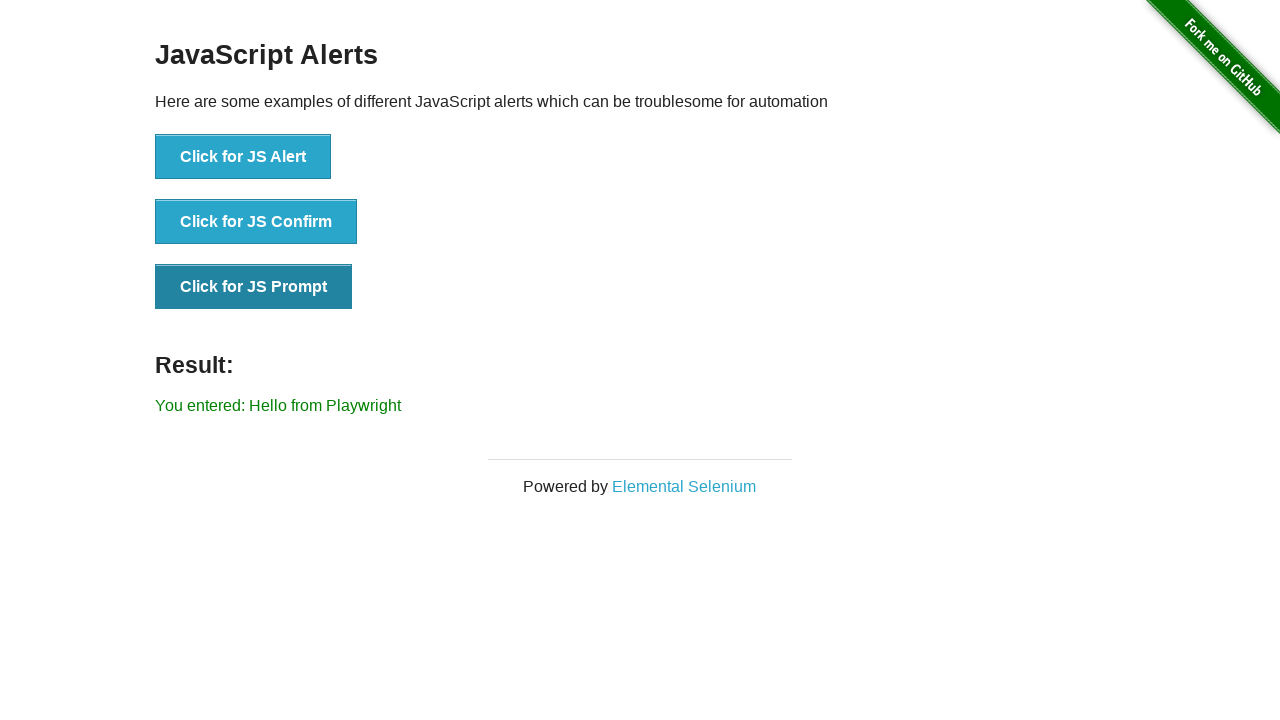